Tests selecting an option from a dropdown using Playwright's built-in select_option method with visible text, then verifies the selection.

Starting URL: https://the-internet.herokuapp.com/dropdown

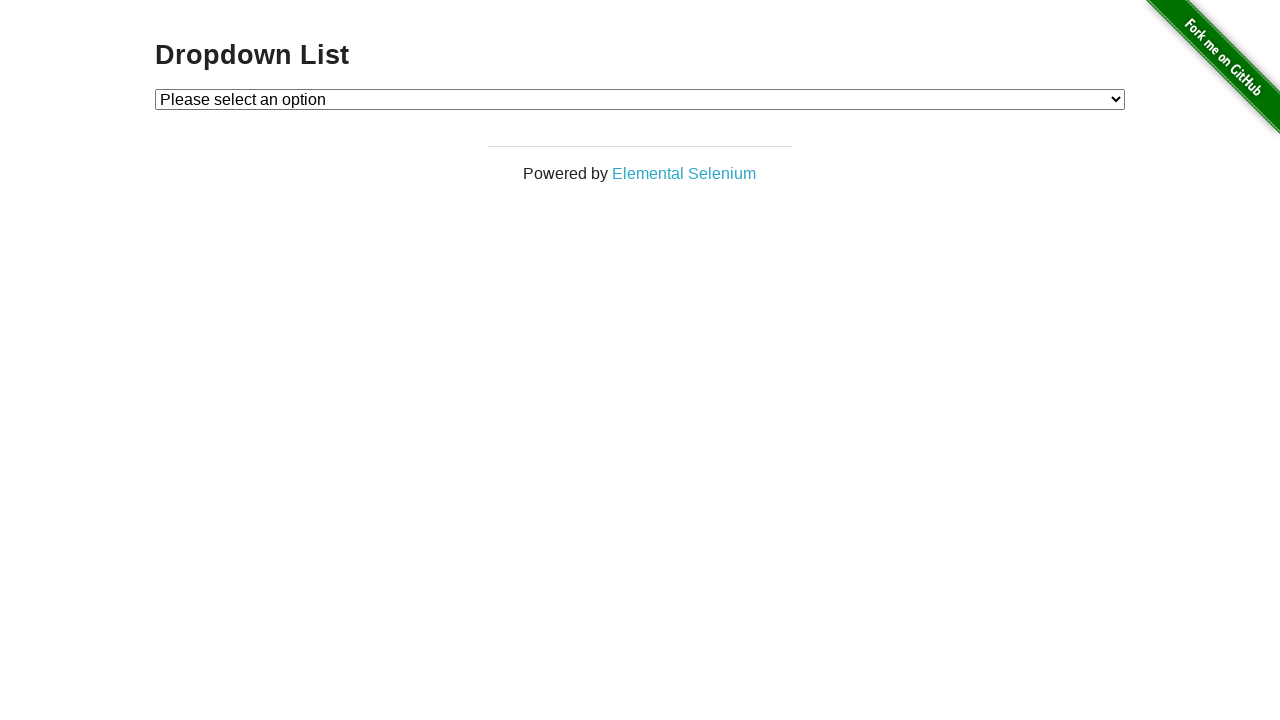

Waited for dropdown element to be present
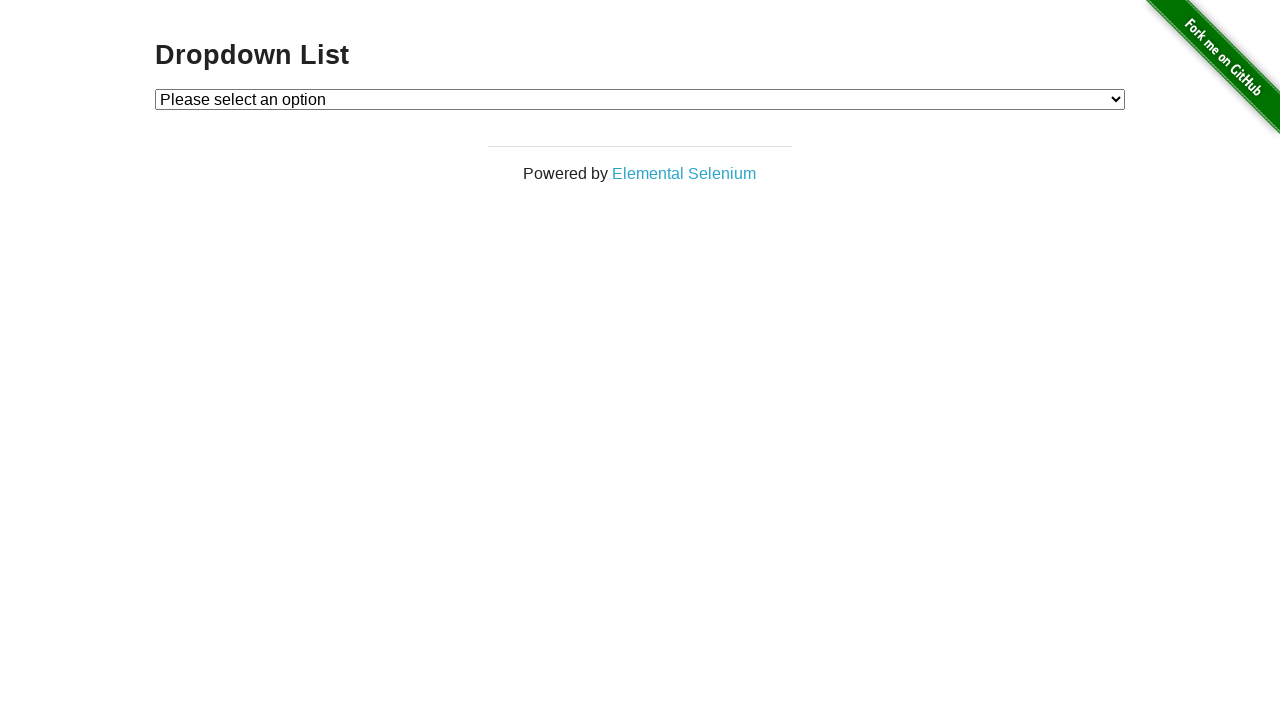

Selected 'Option 1' from the dropdown using visible text on #dropdown
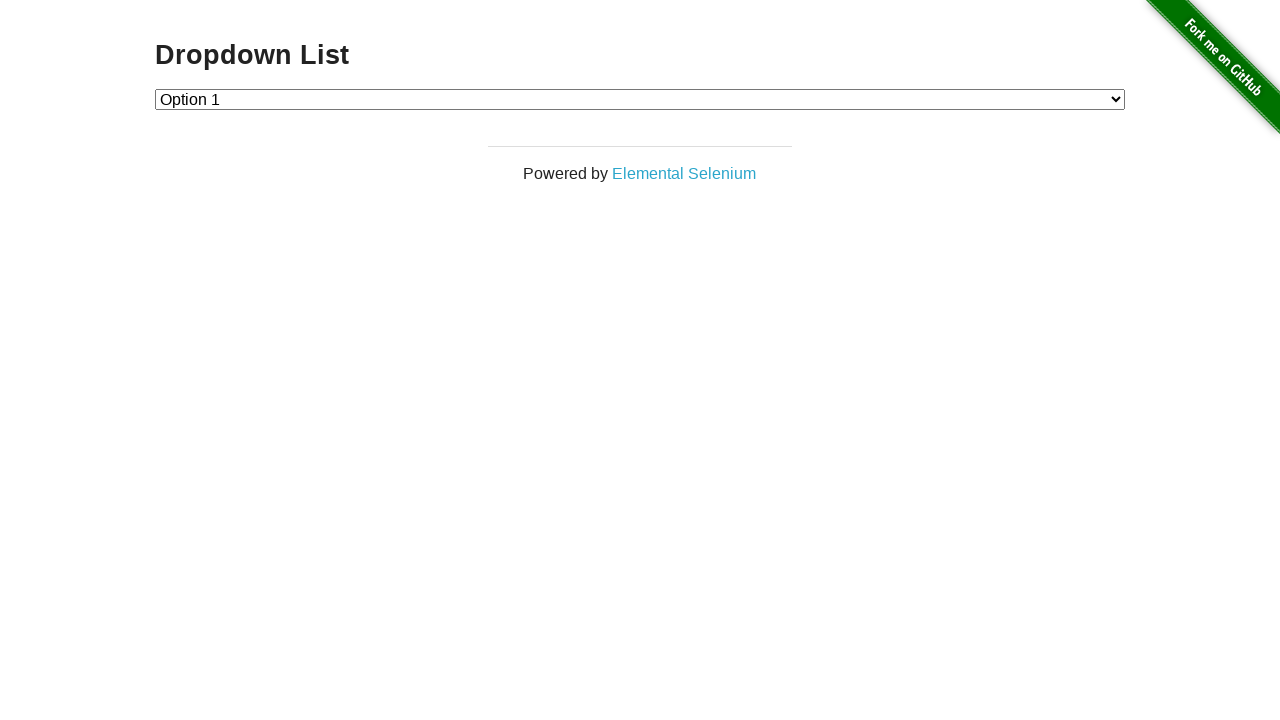

Retrieved selected option text from dropdown
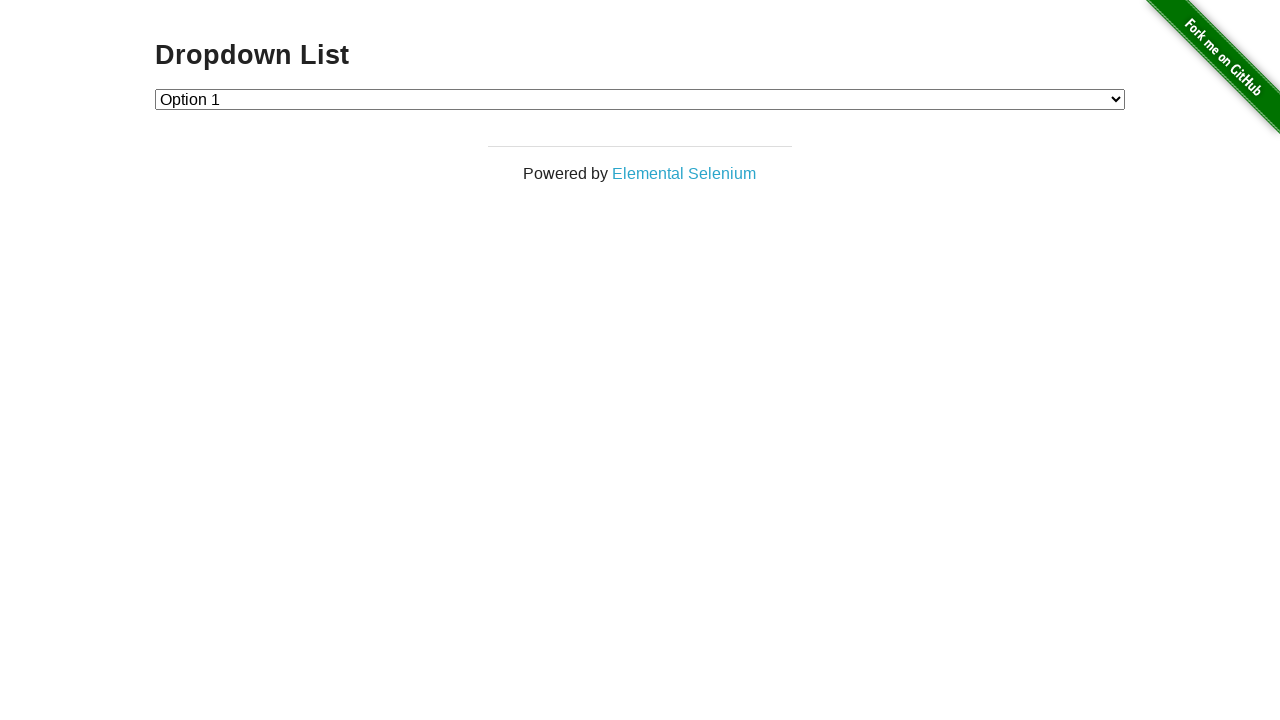

Verified that 'Option 1' was correctly selected
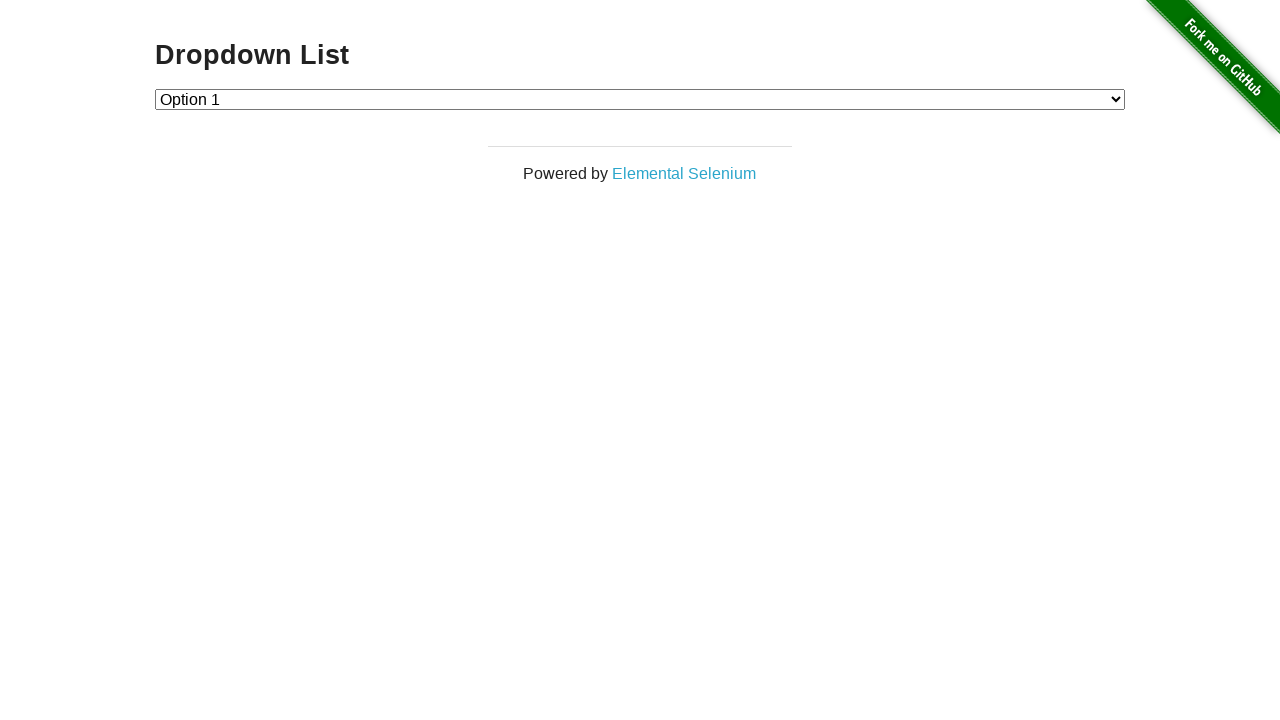

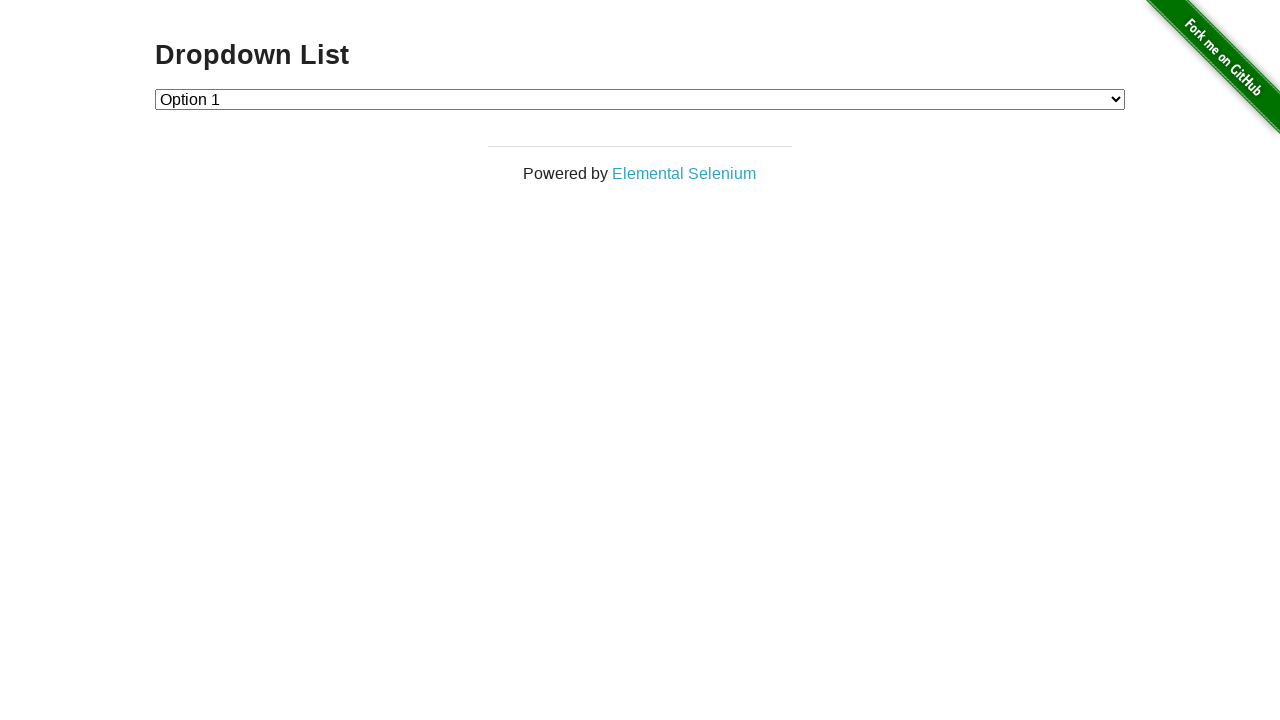